Tests the promo code functionality on an e-commerce demo site by adding an item to cart, switching to the checkout iframe, and applying a promo code.

Starting URL: https://shopdemo.e-junkie.com/

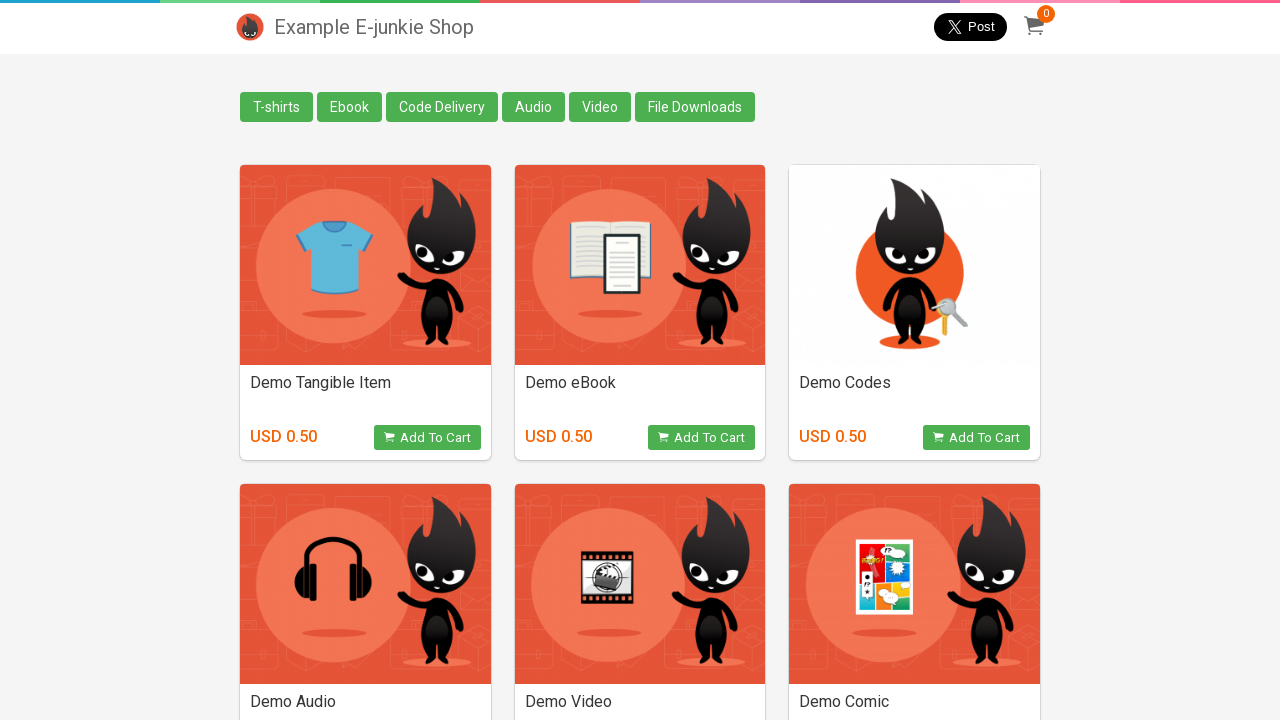

Clicked 'Add To Cart' button for Demo Ebook product at (702, 438) on (//button[@class='view_product'][normalize-space()='Add To Cart'])[2]
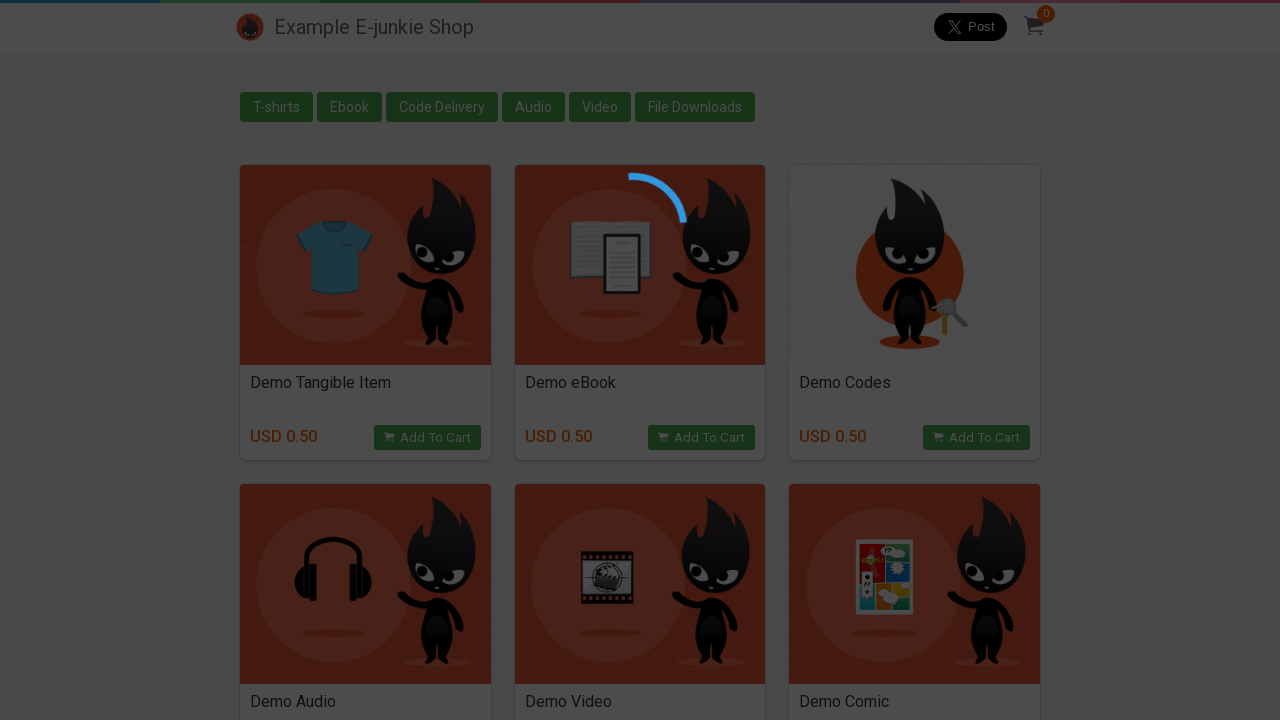

Checkout iframe loaded
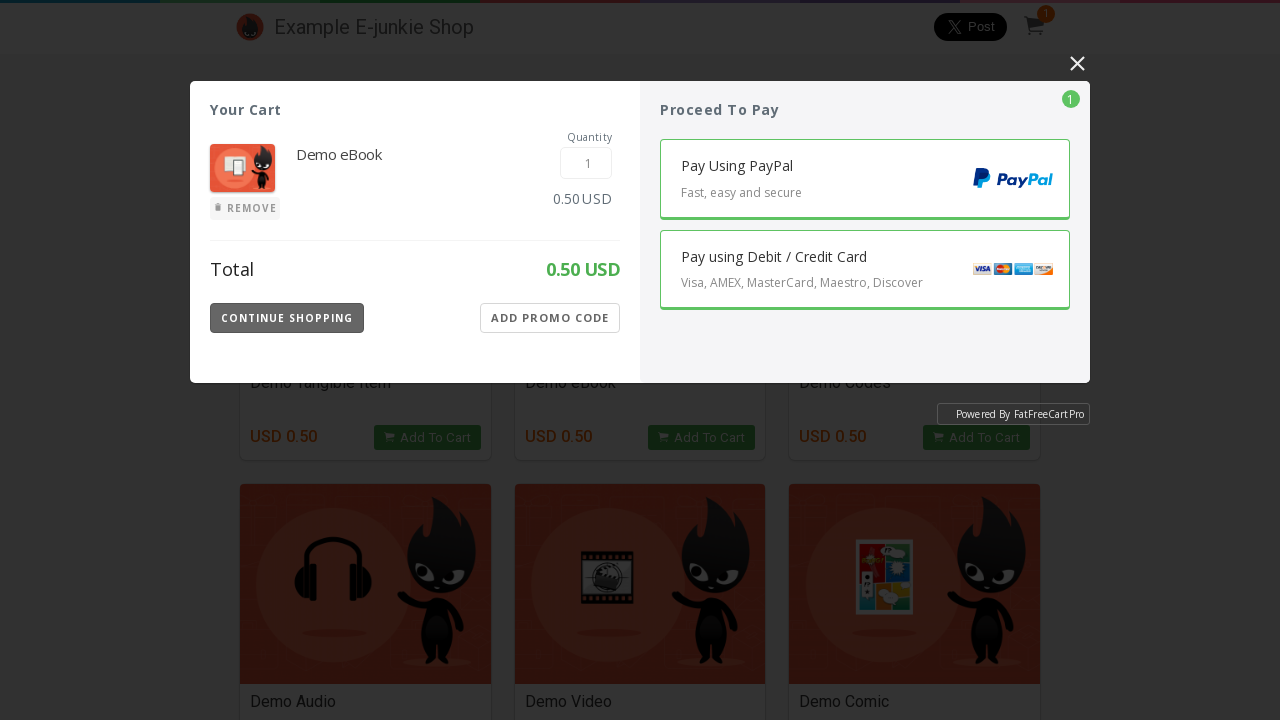

Switched to checkout iframe
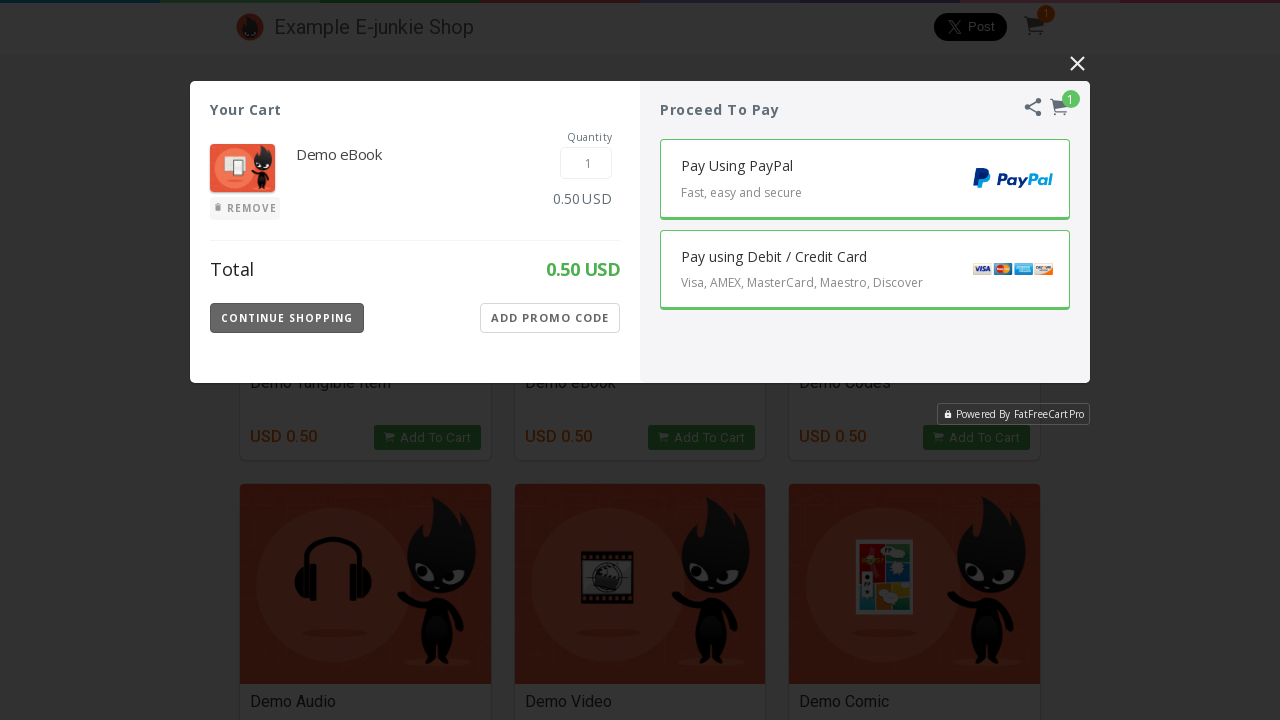

Clicked 'Add Promo Code' button in checkout iframe at (550, 318) on iframe.EJIframeV3.EJOverlayV3 >> nth=0 >> internal:control=enter-frame >> .Actio
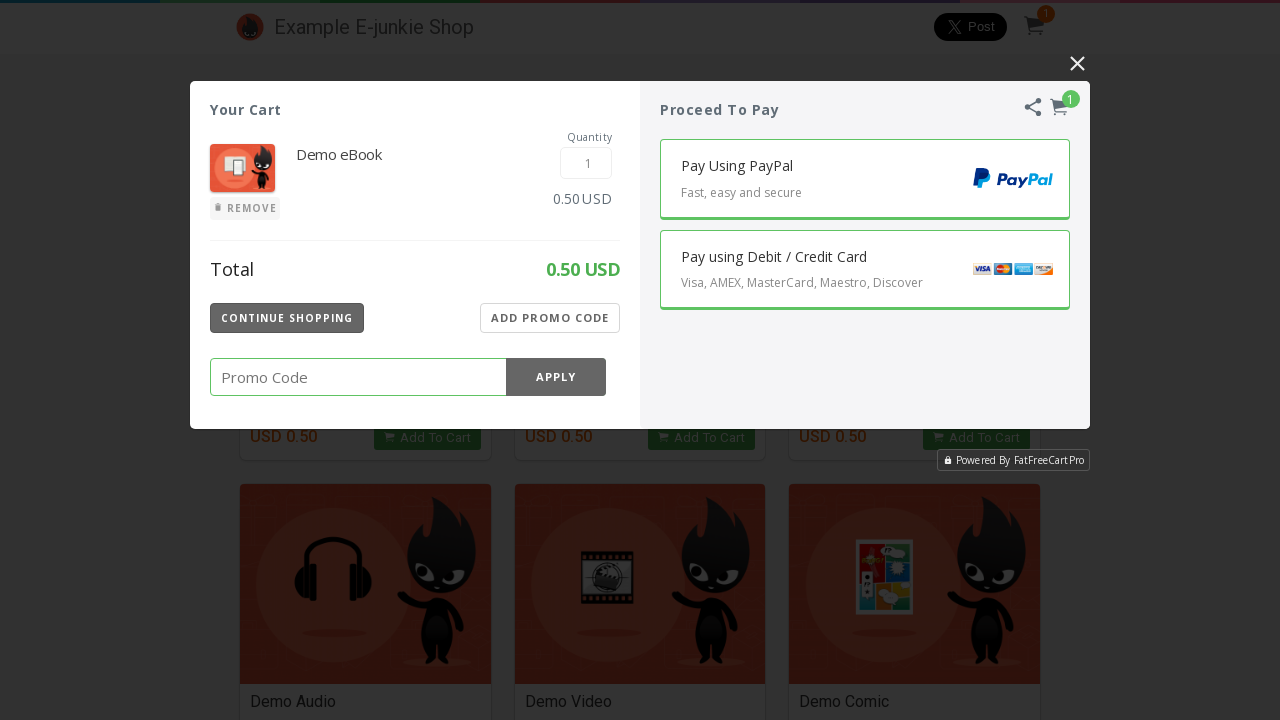

Clicked promo code input field at (408, 377) on iframe.EJIframeV3.EJOverlayV3 >> nth=0 >> internal:control=enter-frame >> input.
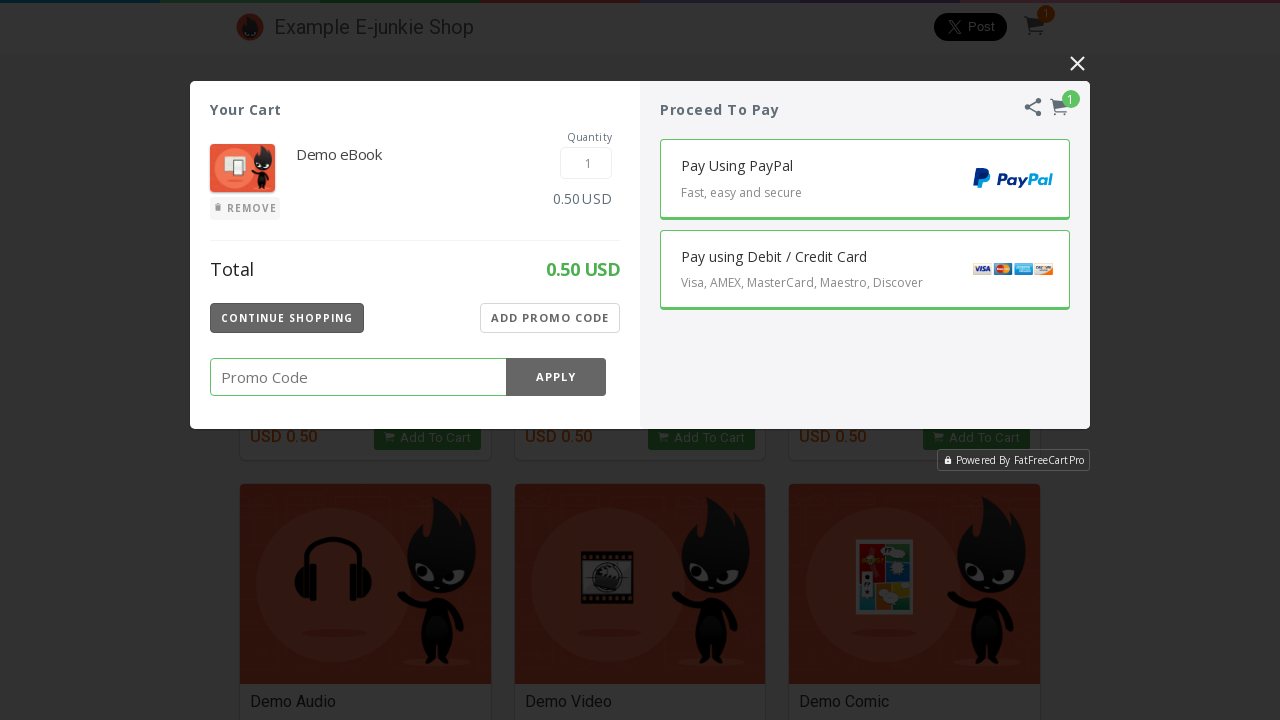

Entered promo code '1478998563214' on iframe.EJIframeV3.EJOverlayV3 >> nth=0 >> internal:control=enter-frame >> input.
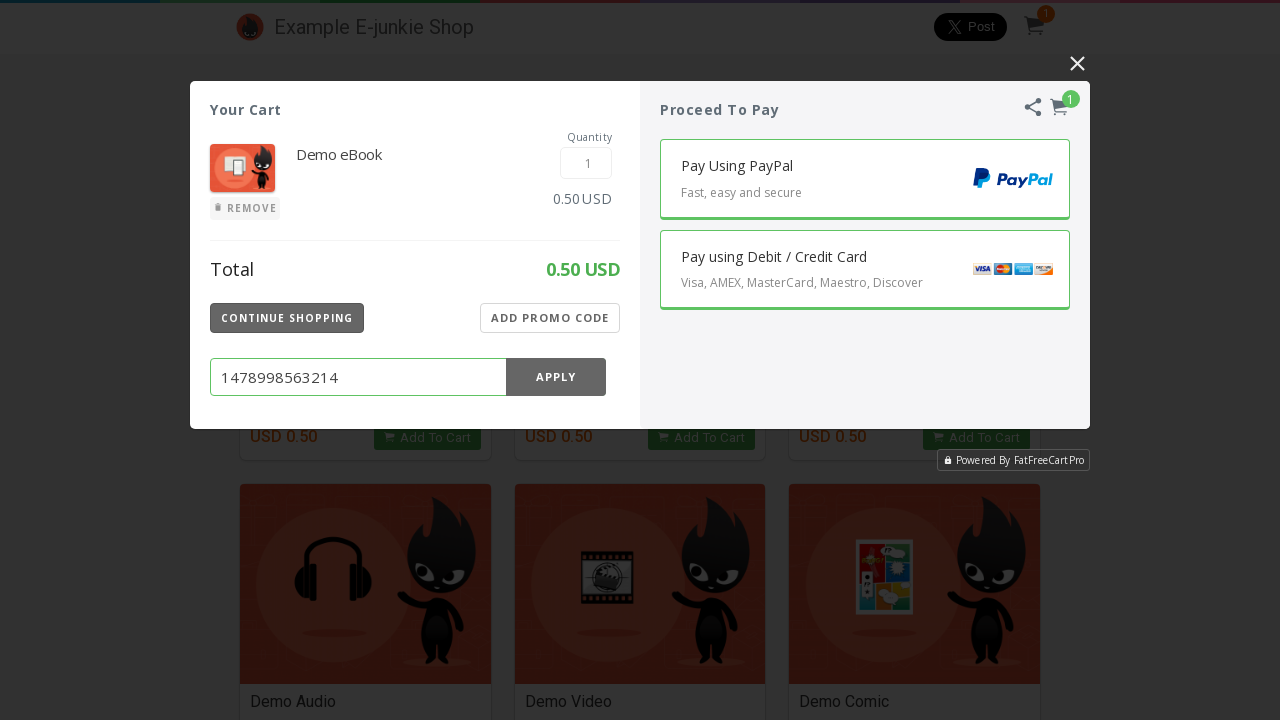

Clicked Apply button to apply promo code at (556, 377) on iframe.EJIframeV3.EJOverlayV3 >> nth=0 >> internal:control=enter-frame >> button
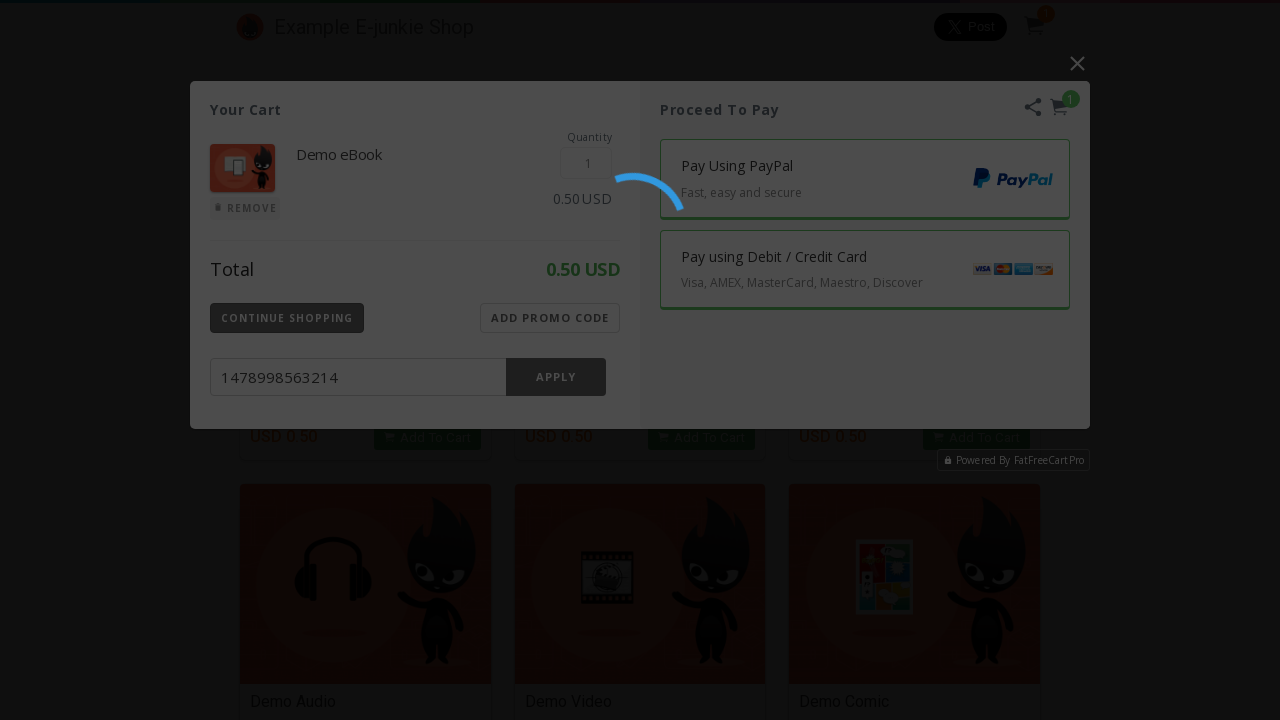

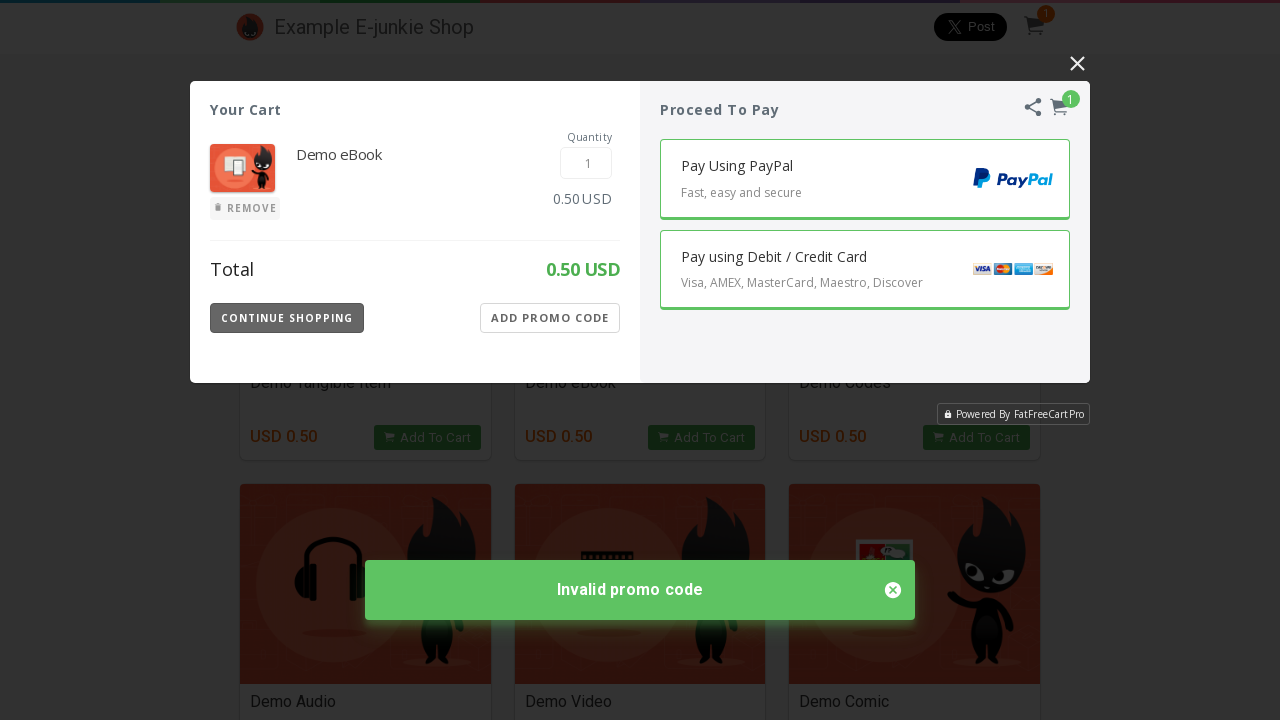